Tests checkbox functionality by finding all checkboxes on the page, checking their initial state, clicking each one to toggle its state, and verifying the state change

Starting URL: http://practice.cydeo.com/checkboxes

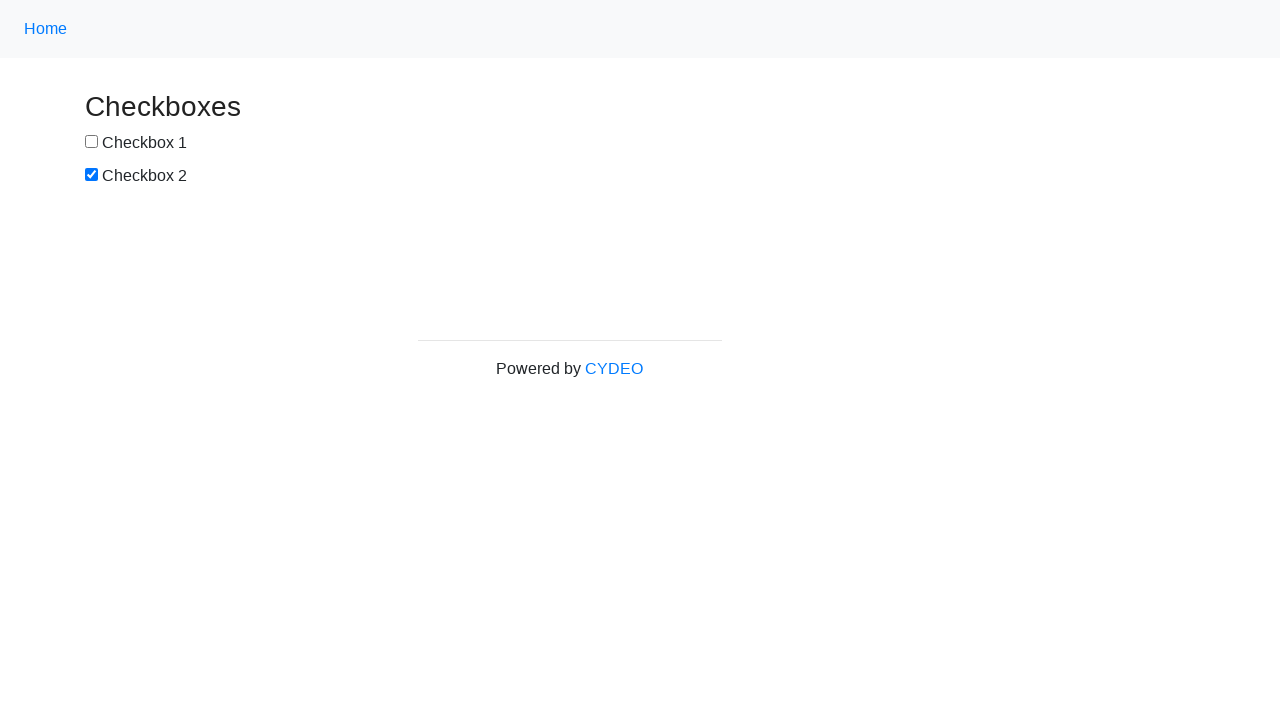

Located all checkboxes on the page
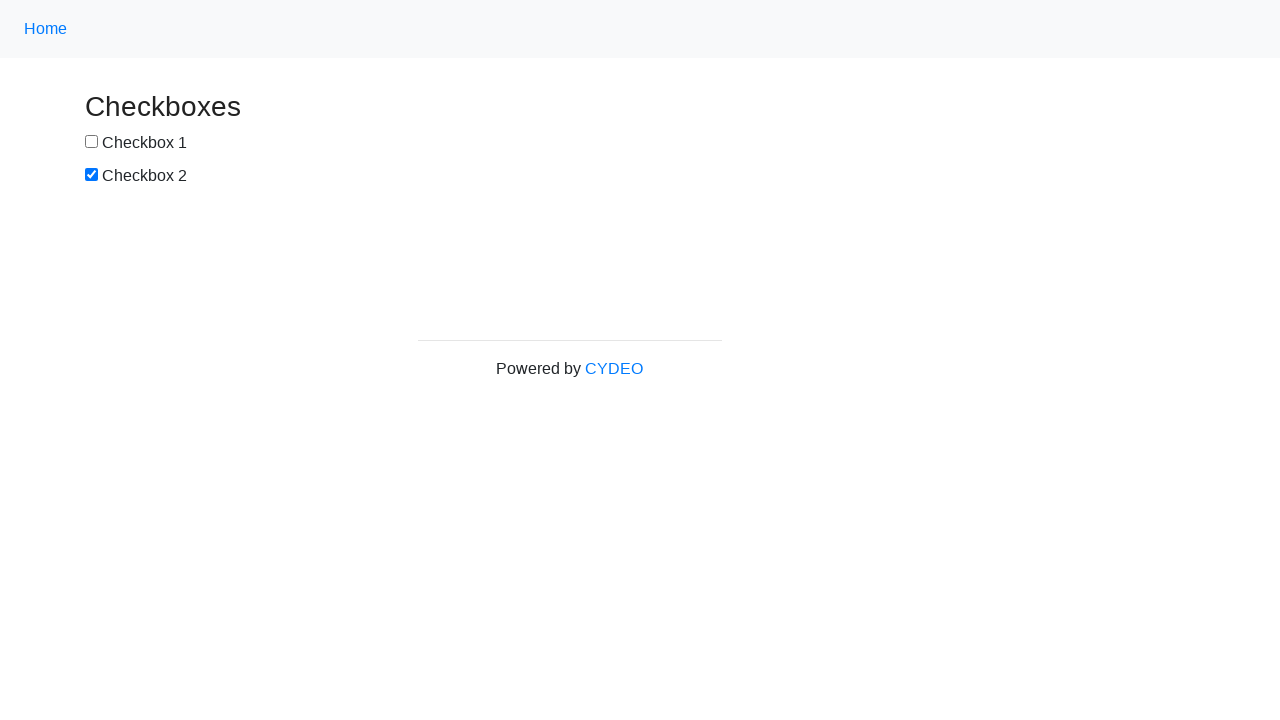

Checked initial state of checkbox #1: False
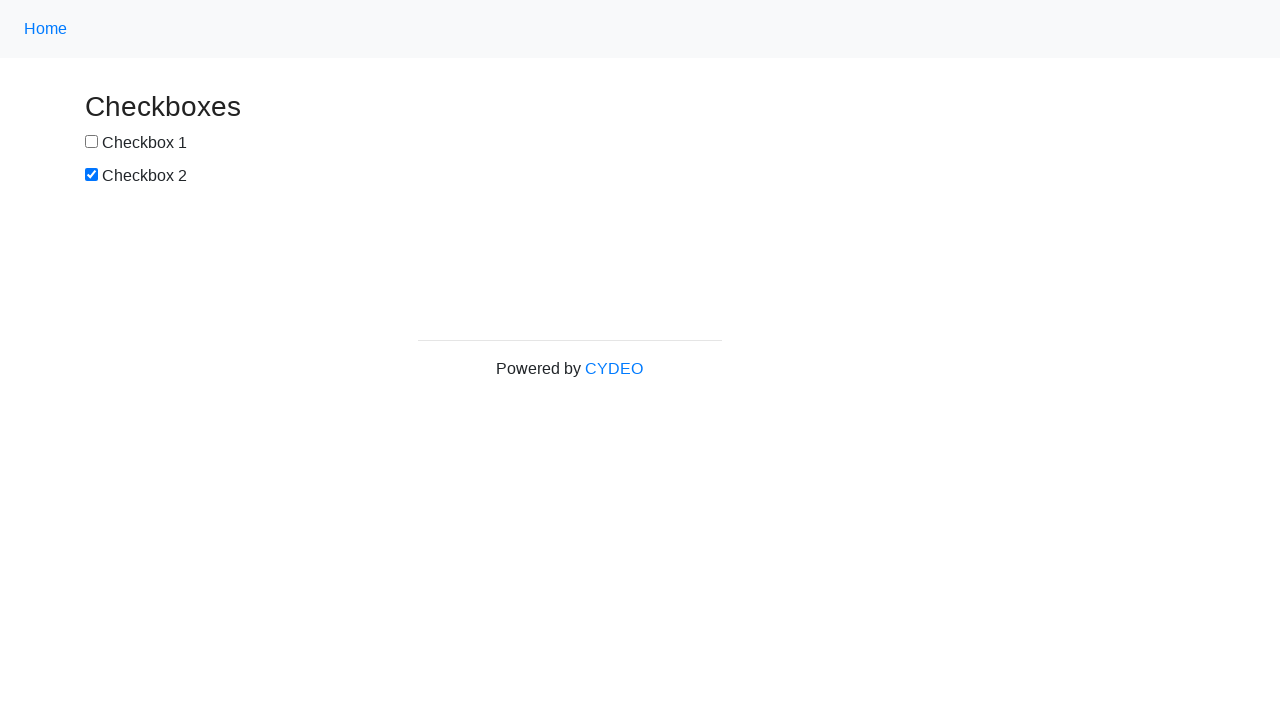

Clicked checkbox #1 to toggle state at (92, 142) on input[type='checkbox'] >> nth=0
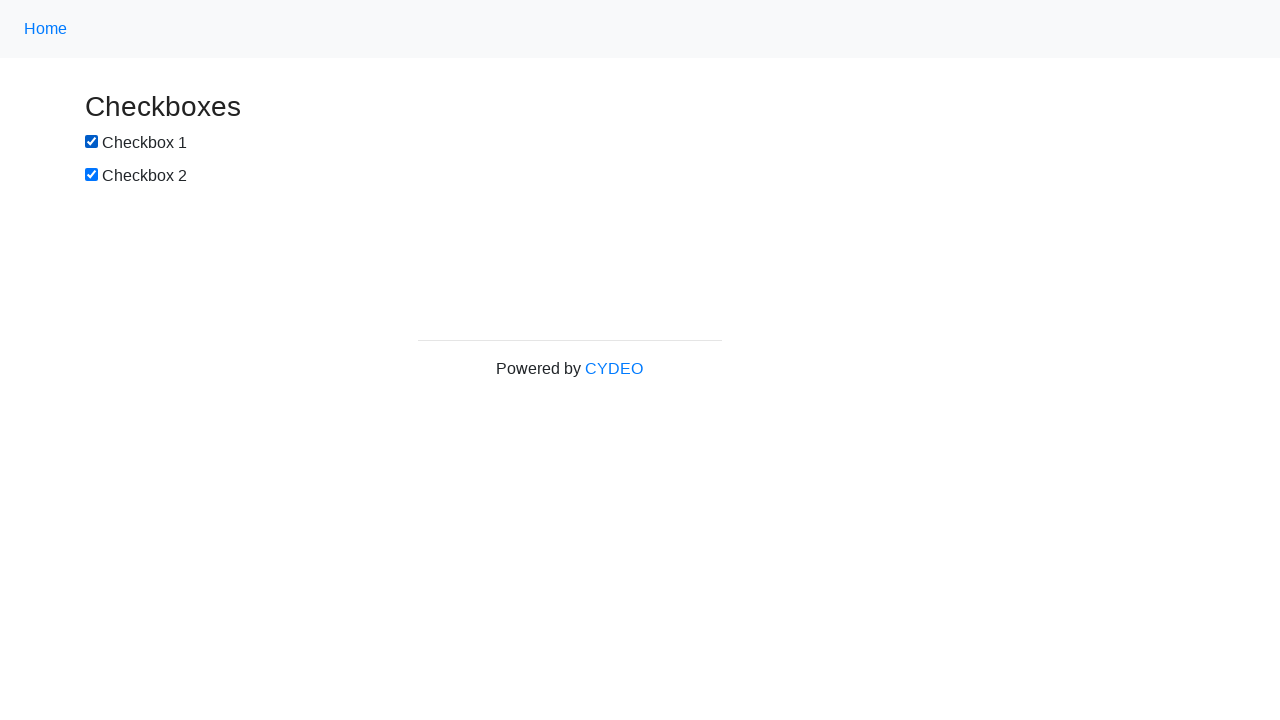

Verified new state of checkbox #1 after click: True
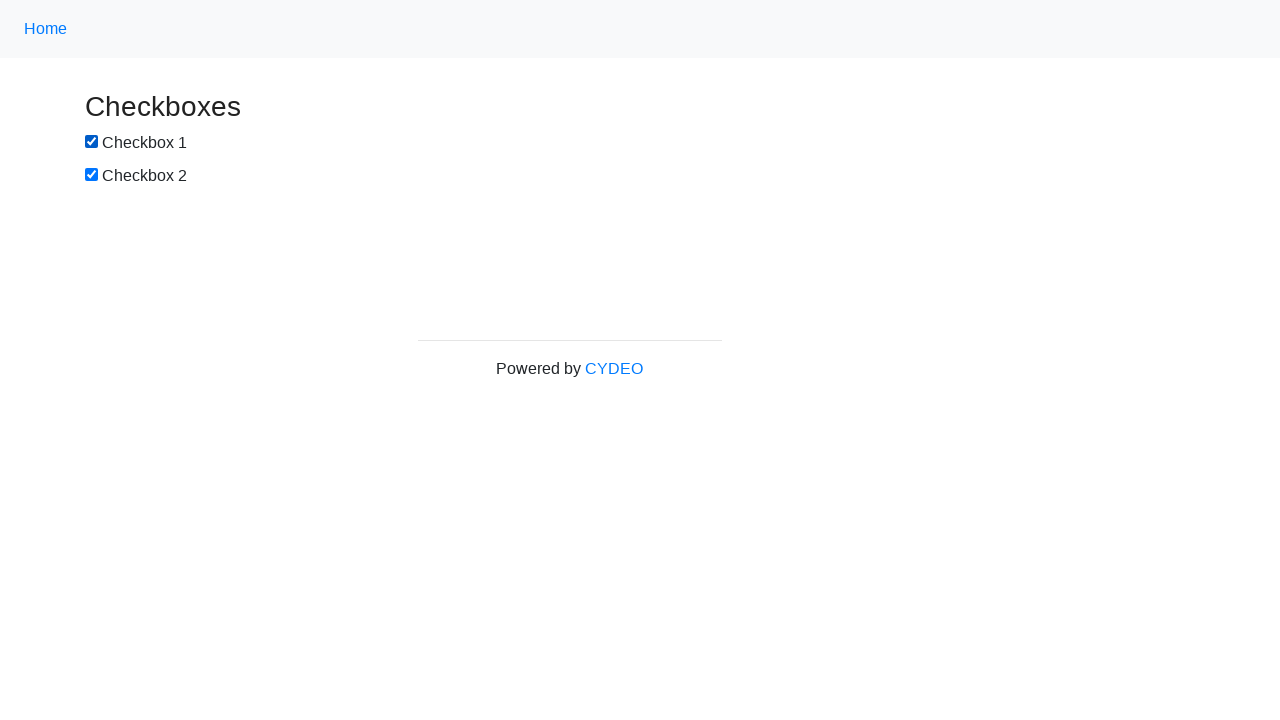

Checked initial state of checkbox #2: True
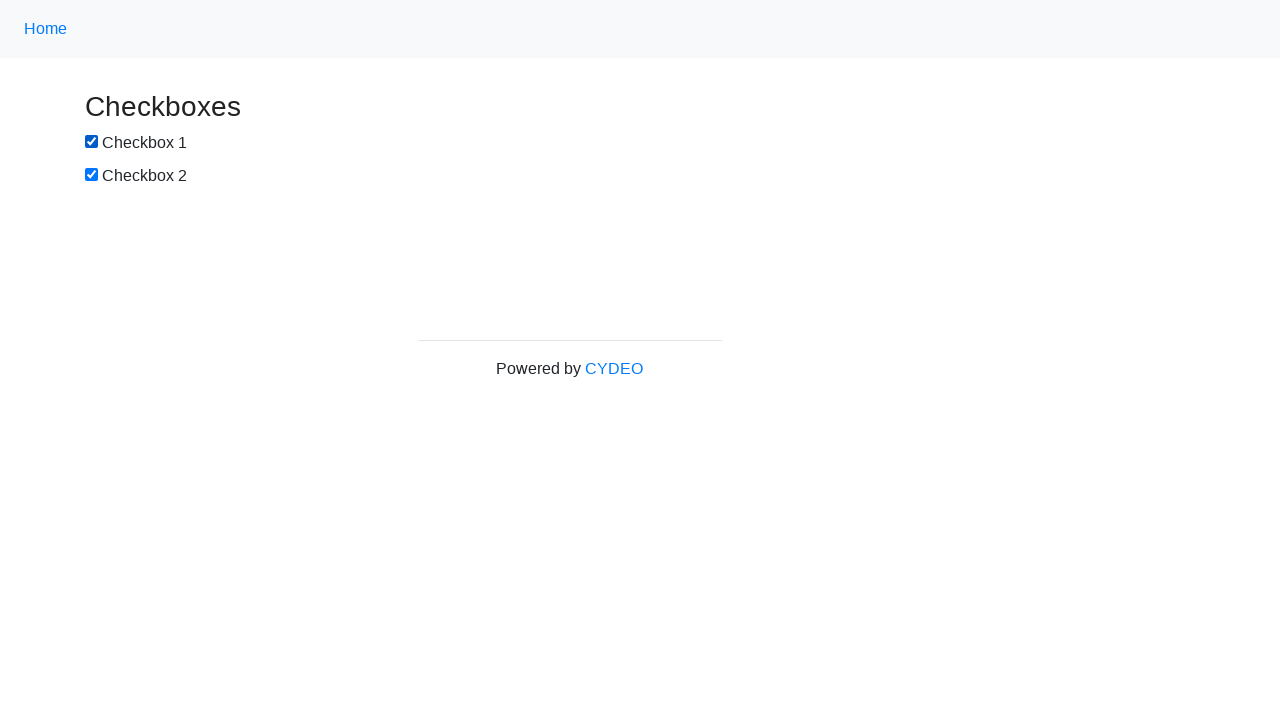

Clicked checkbox #2 to toggle state at (92, 175) on input[type='checkbox'] >> nth=1
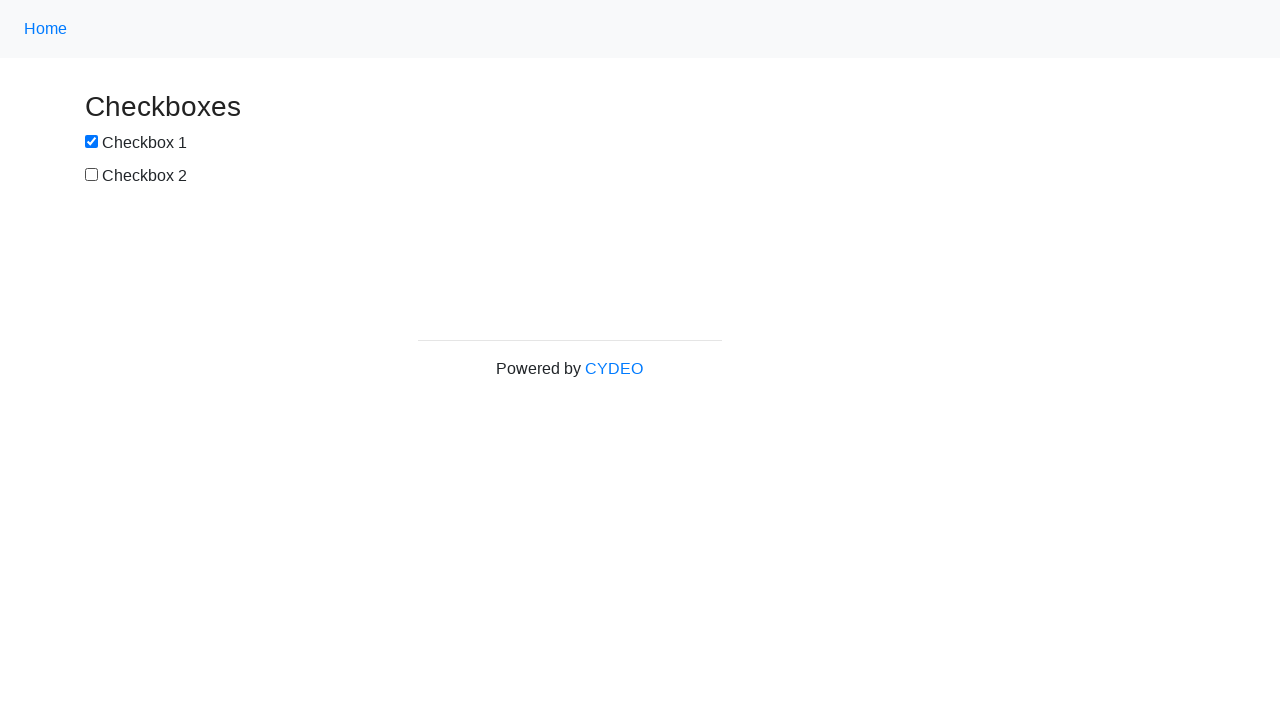

Verified new state of checkbox #2 after click: False
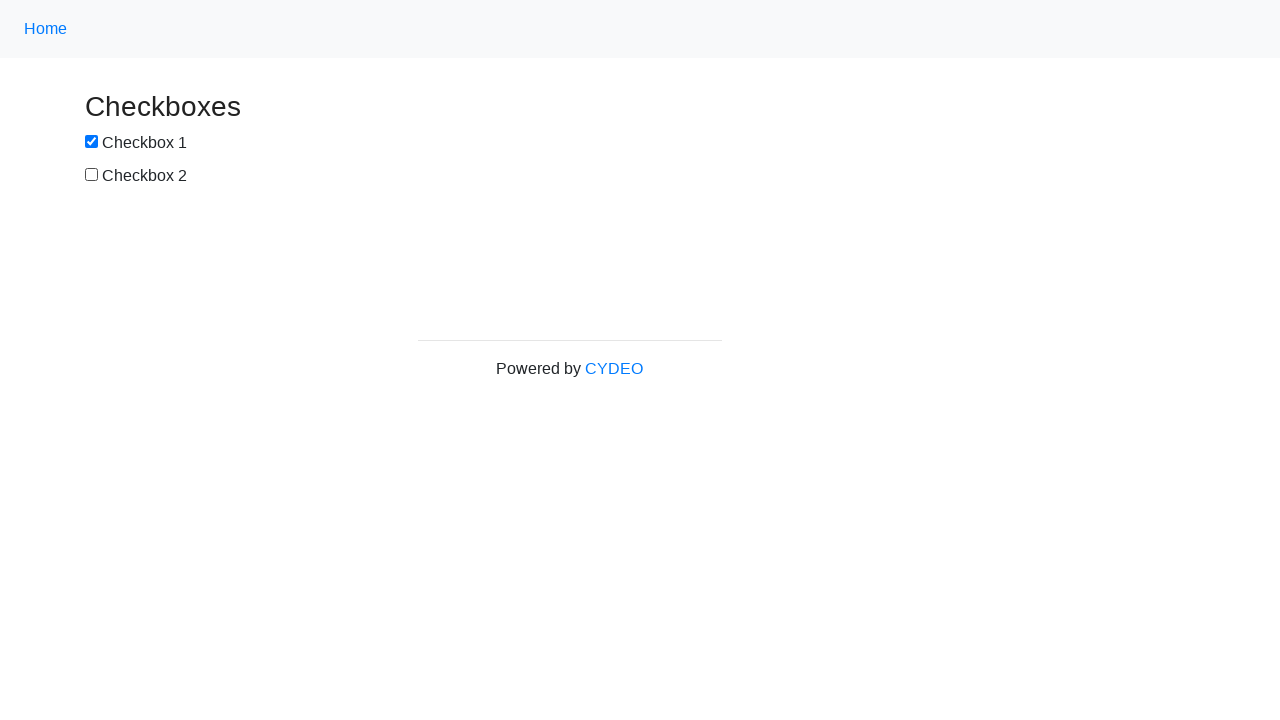

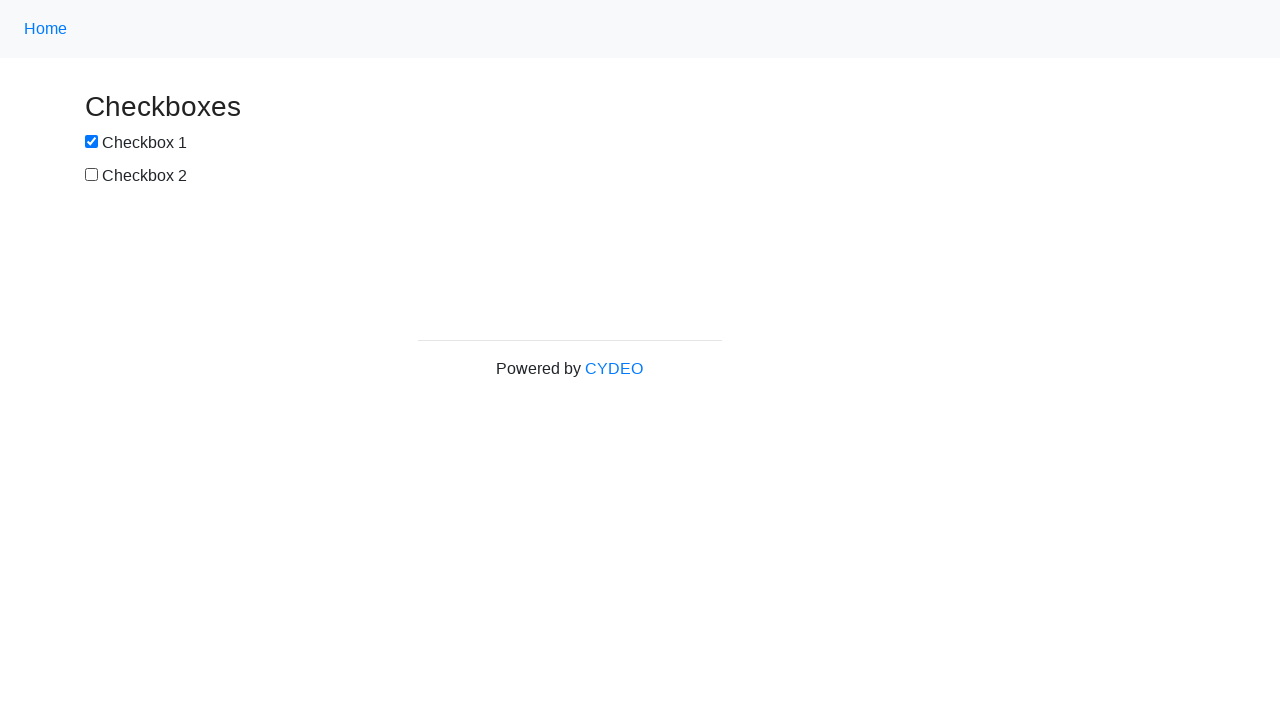